Tests increasing product quantity in cart by first adding a product, then clicking the plus button to increase the quantity.

Starting URL: https://altaivita.ru/tag/thyroid/

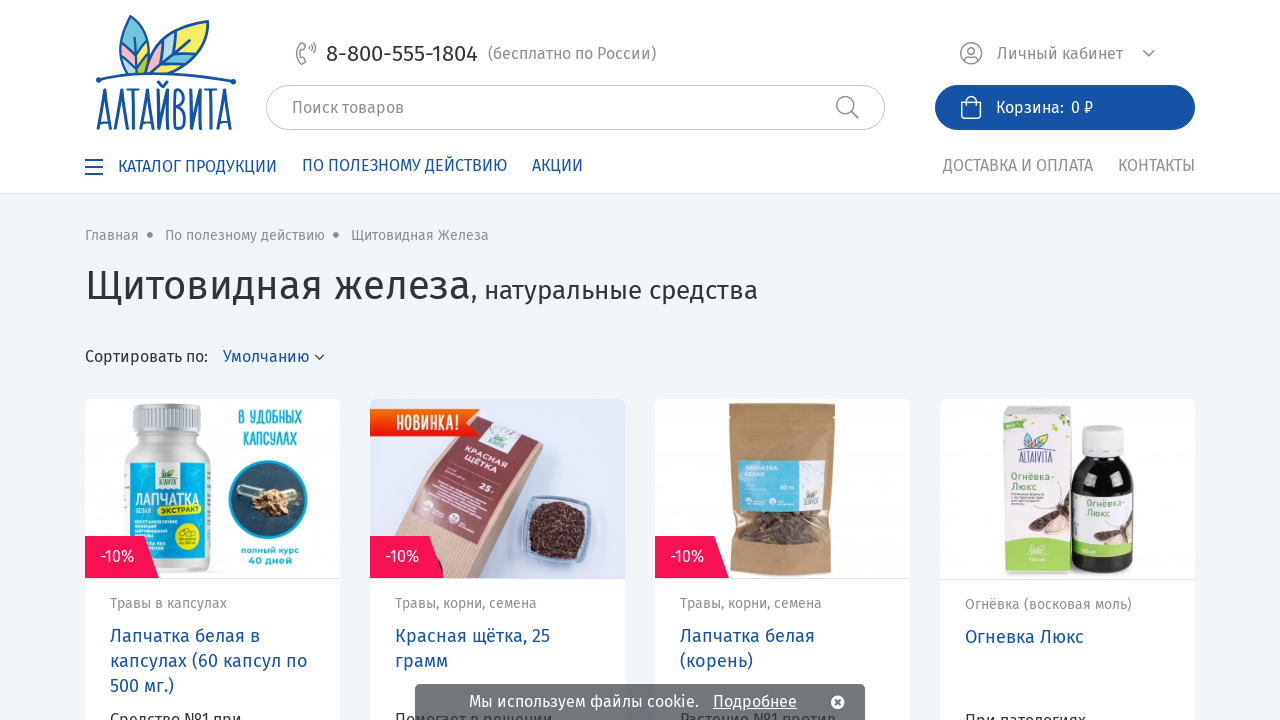

Add to Cart button appeared on the page
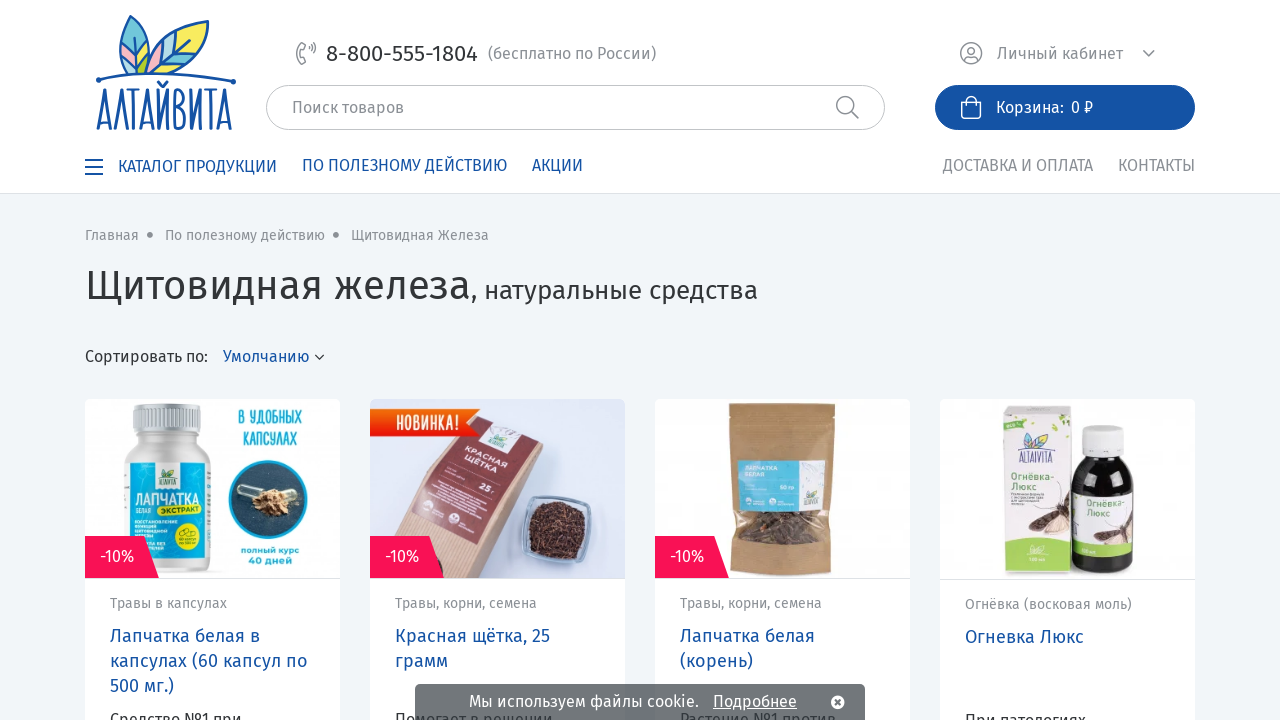

Clicked Add to Cart button to add product to cart at (1068, 361) on xpath=/html/body/div[1]/main/div/div[5]/div[1]/div[4]/div/div[4]/div/div[2]/div[
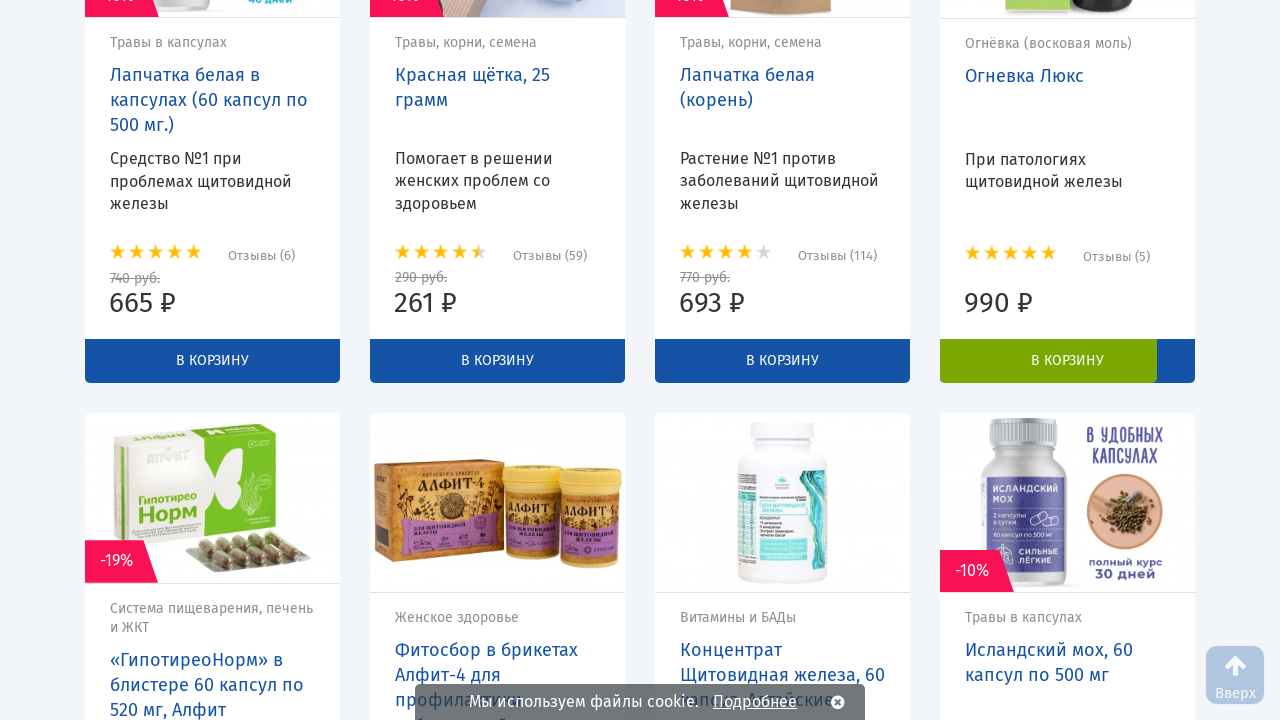

Plus button to increase quantity became visible
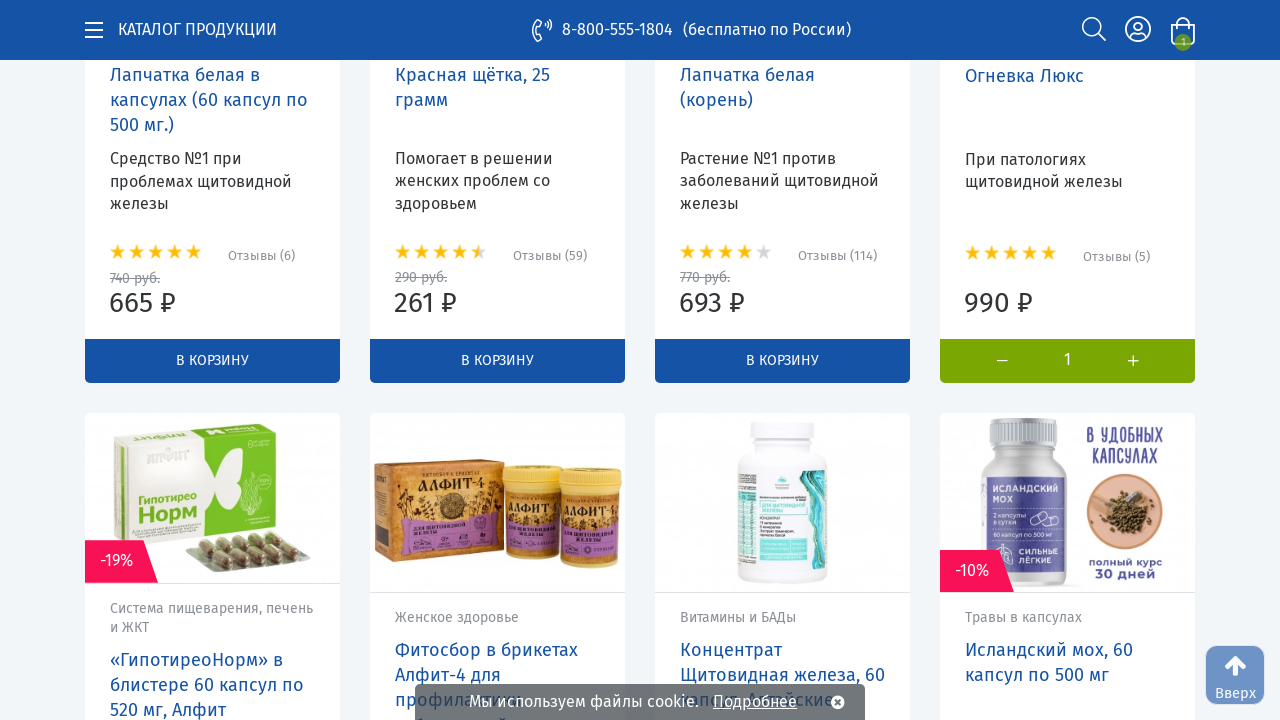

Clicked plus button to increase product quantity in cart at (1133, 361) on xpath=/html/body/div[1]/main/div/div[5]/div[1]/div[4]/div/div[4]/div/div[2]/div[
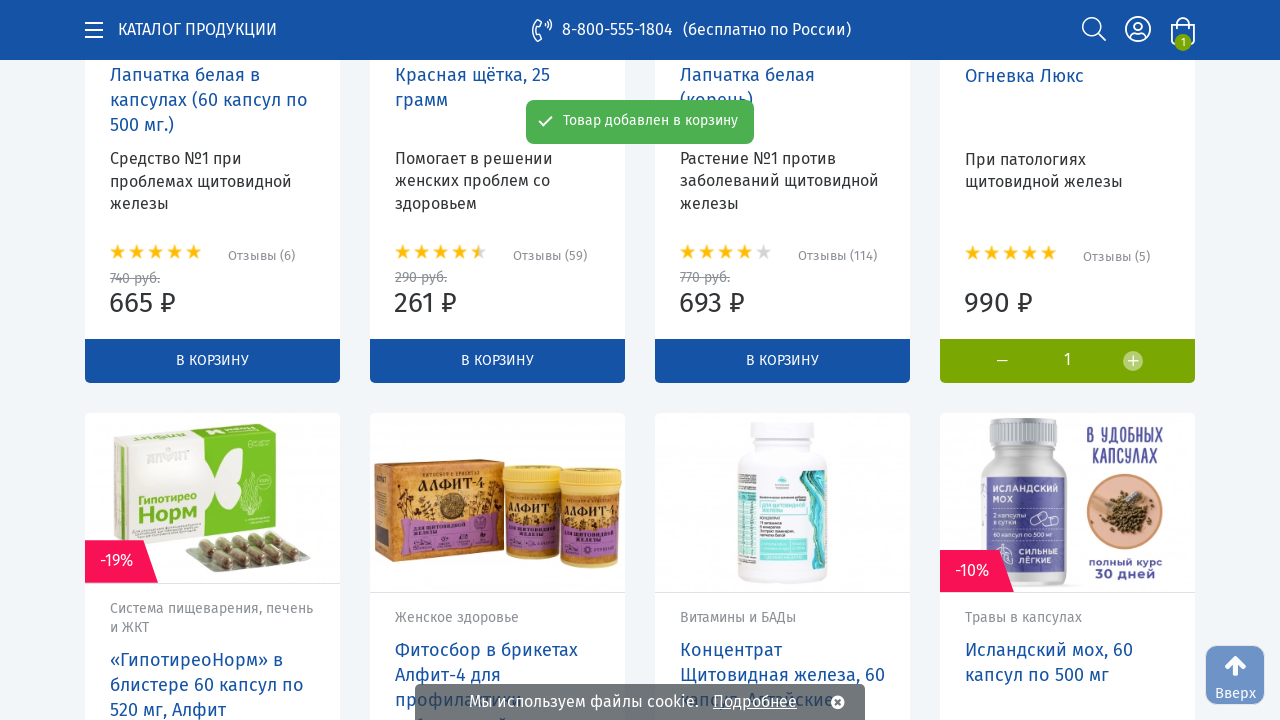

Cart count updated after increasing quantity
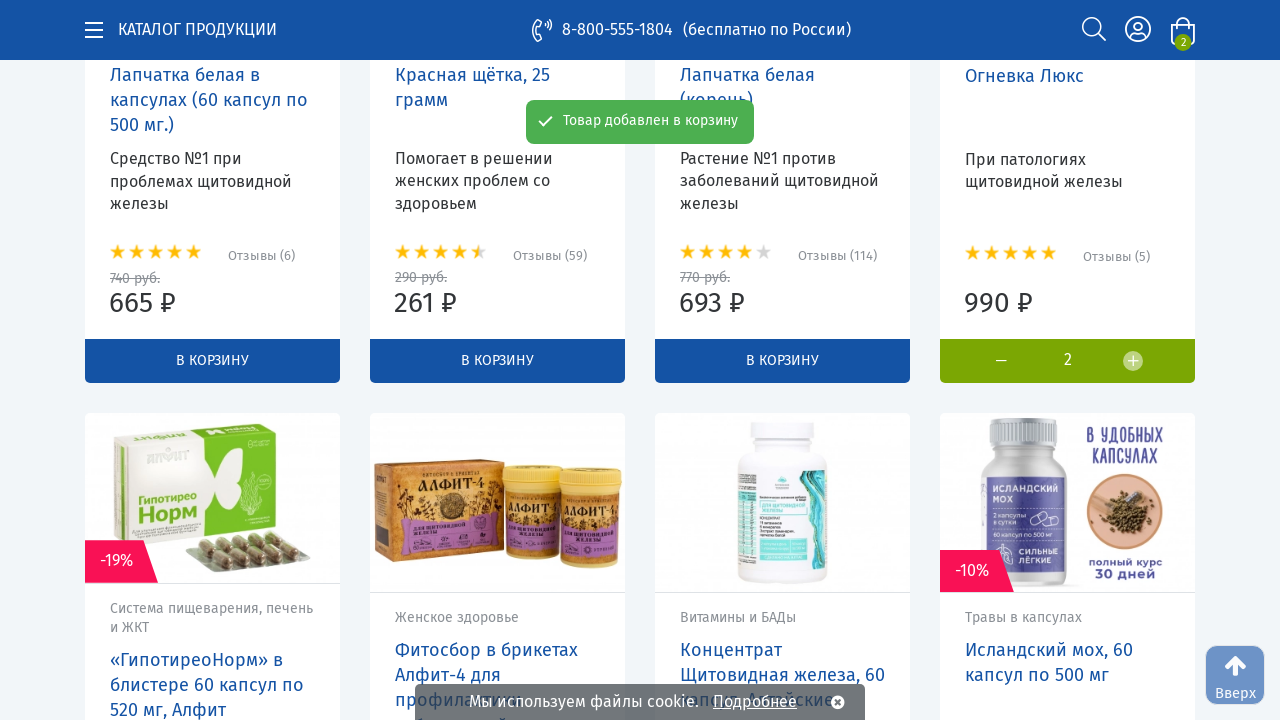

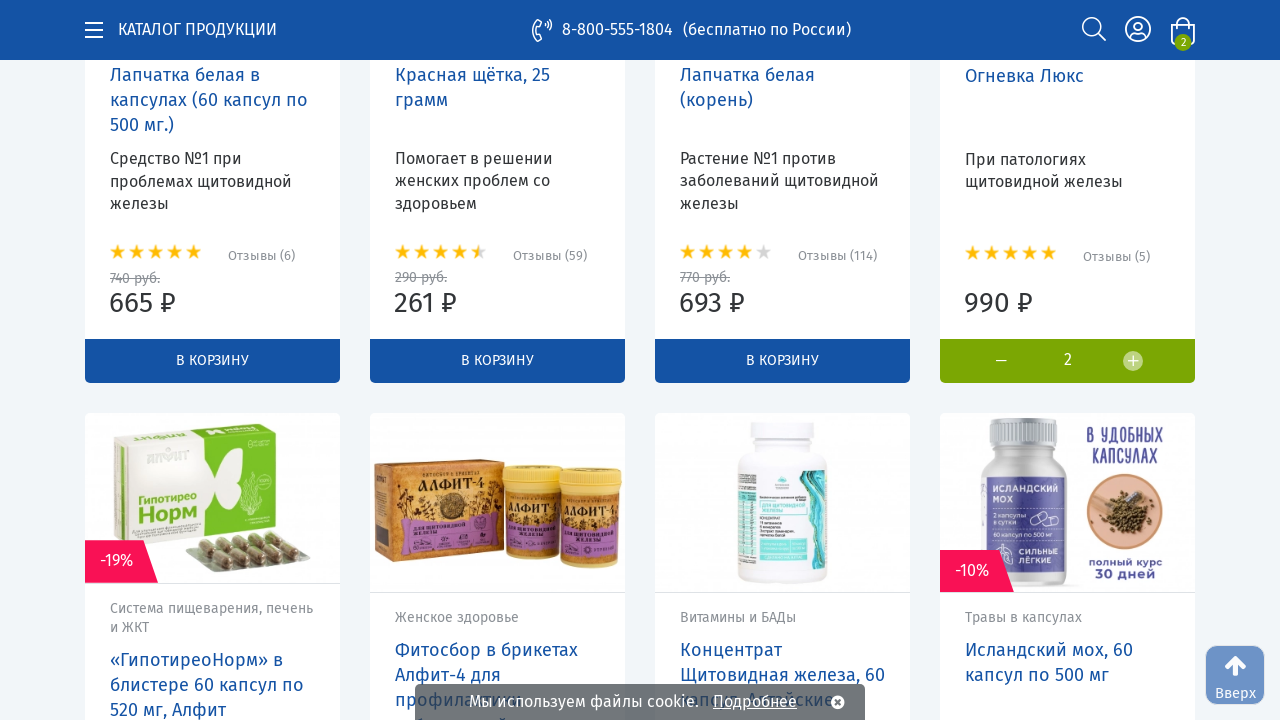